Clicks the third button in the challenging DOM page and verifies it has expected text

Starting URL: https://the-internet.herokuapp.com/challenging_dom

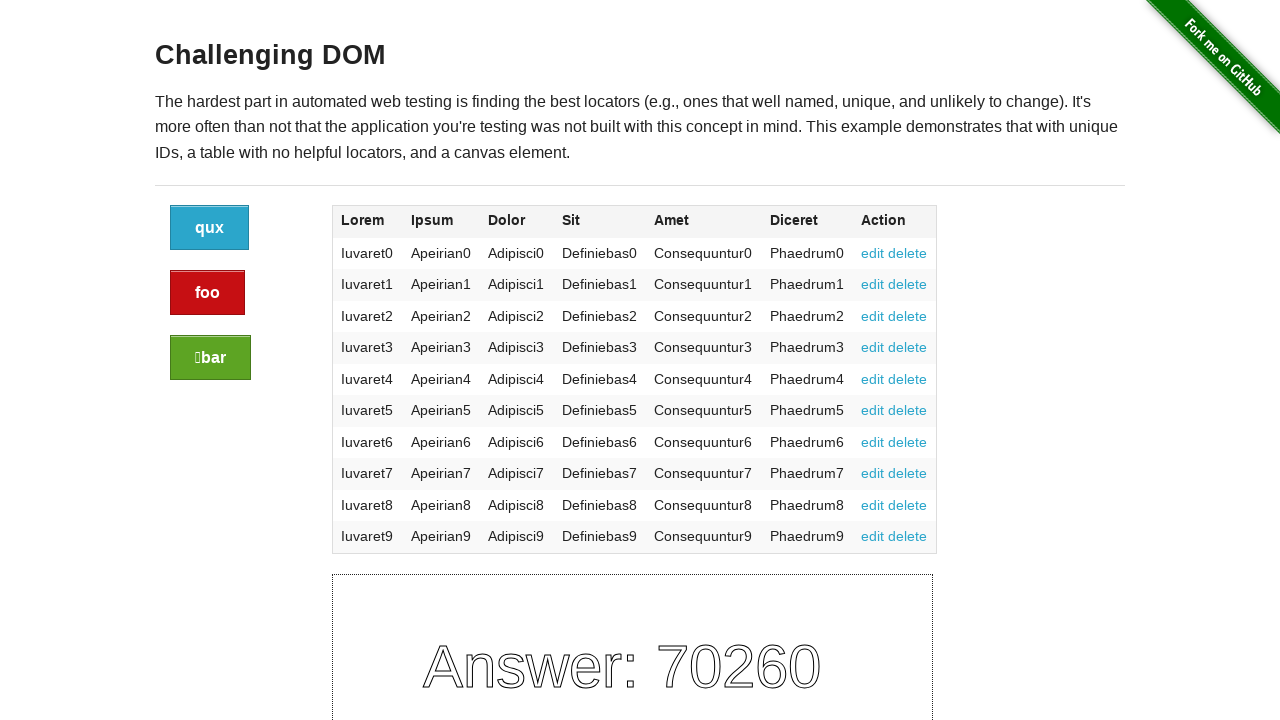

Navigated to challenging DOM page
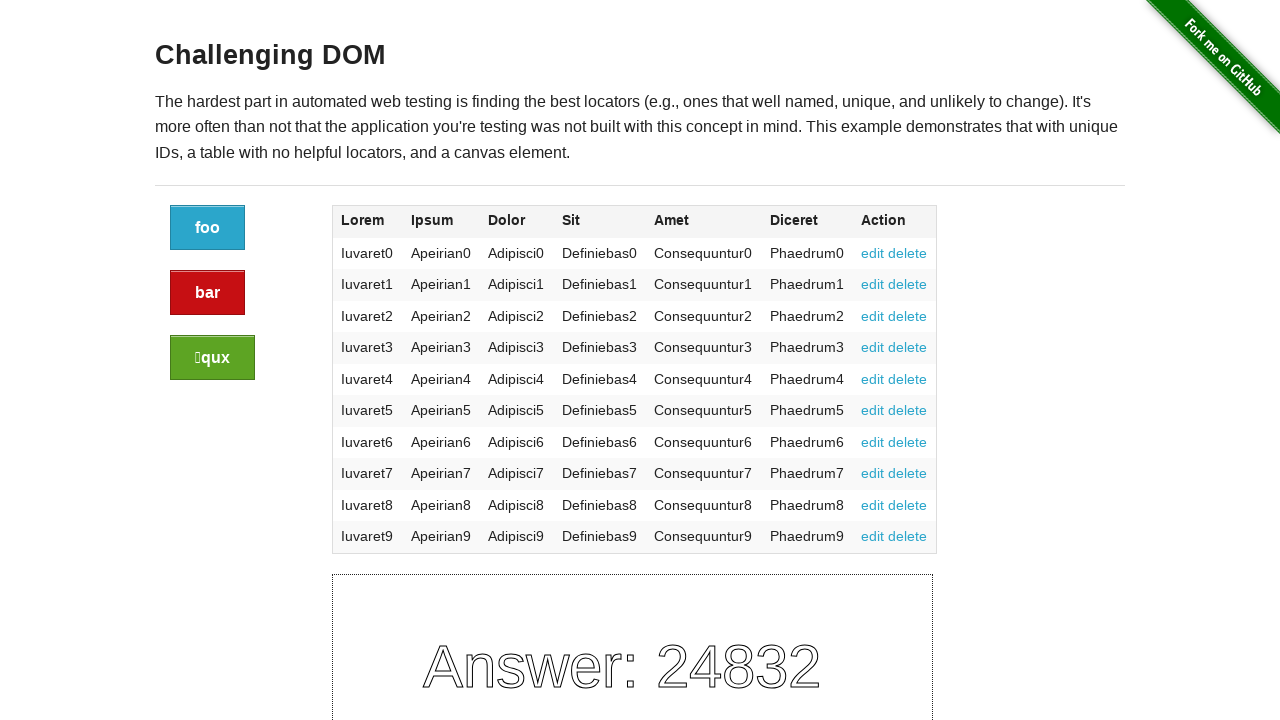

Clicked the third button in the challenging DOM page at (212, 358) on xpath=//html/body/div[2]/div/div/div/div/div[1]/a[3]
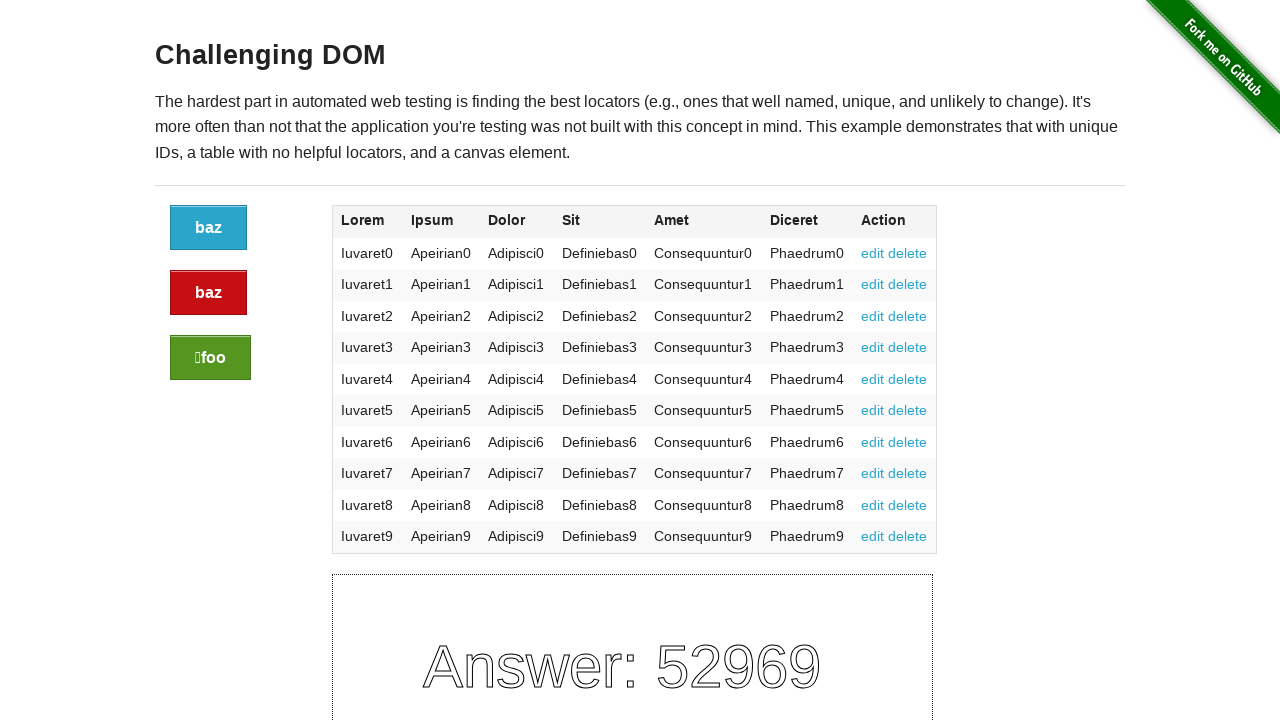

Verified third button has expected text
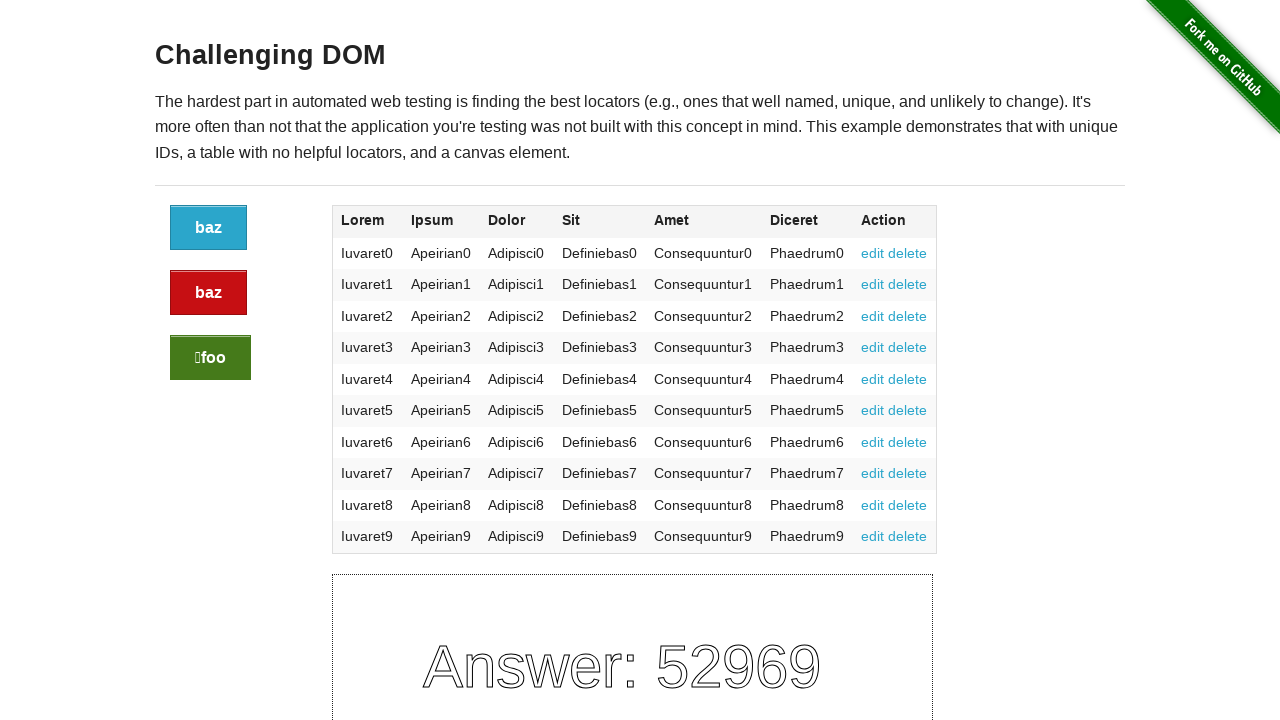

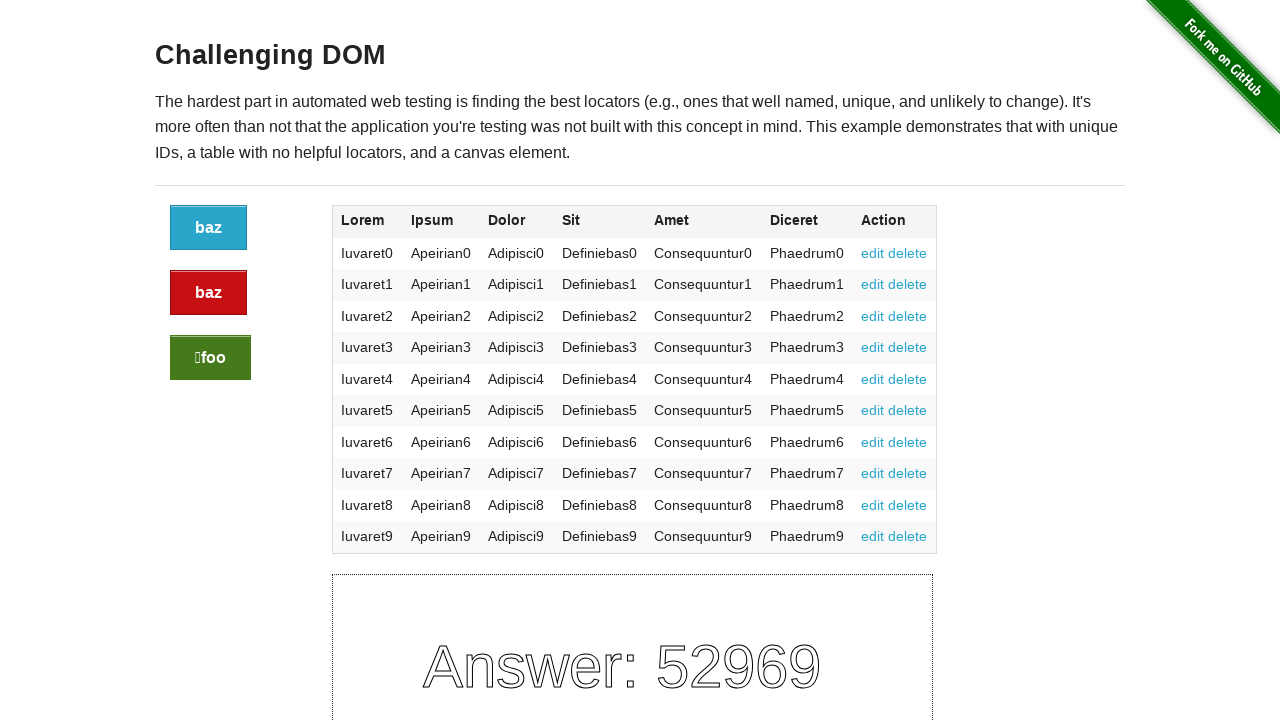